Navigates to the Rahul Shetty Academy Automation Practice page and locates the name input field element

Starting URL: https://rahulshettyacademy.com/AutomationPractice/

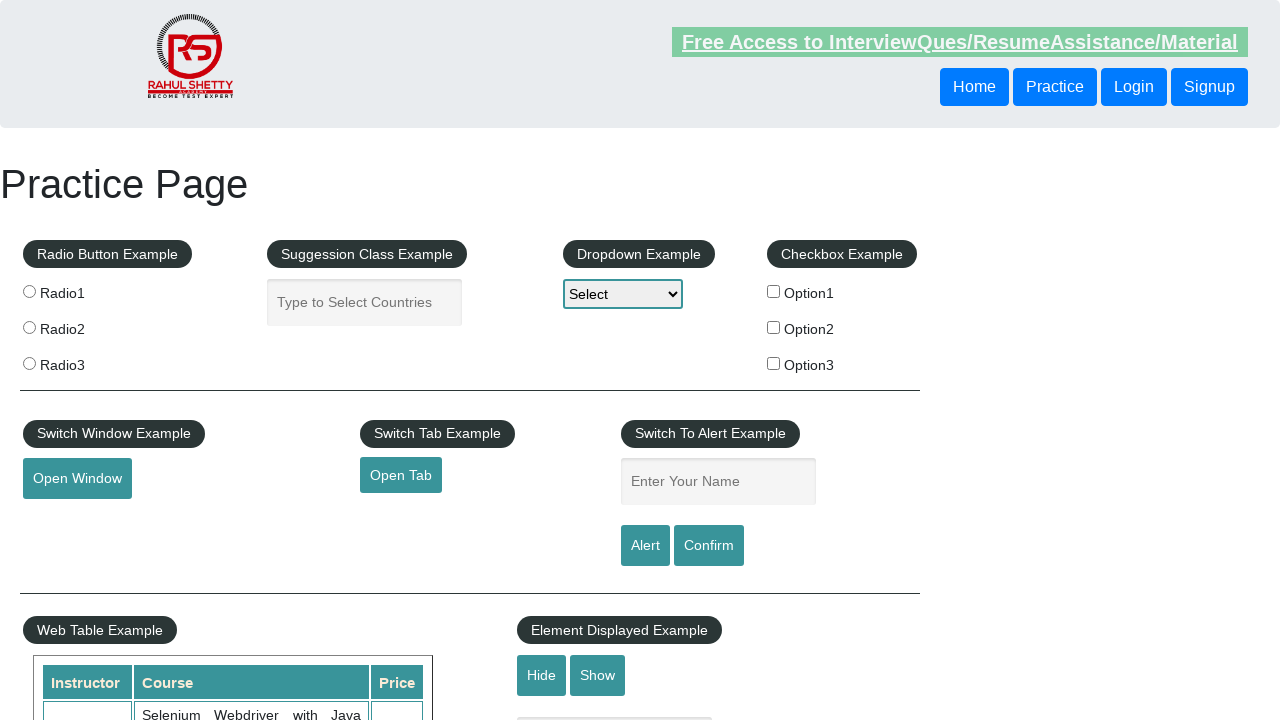

Waited for name input field to load on Rahul Shetty Academy Automation Practice page
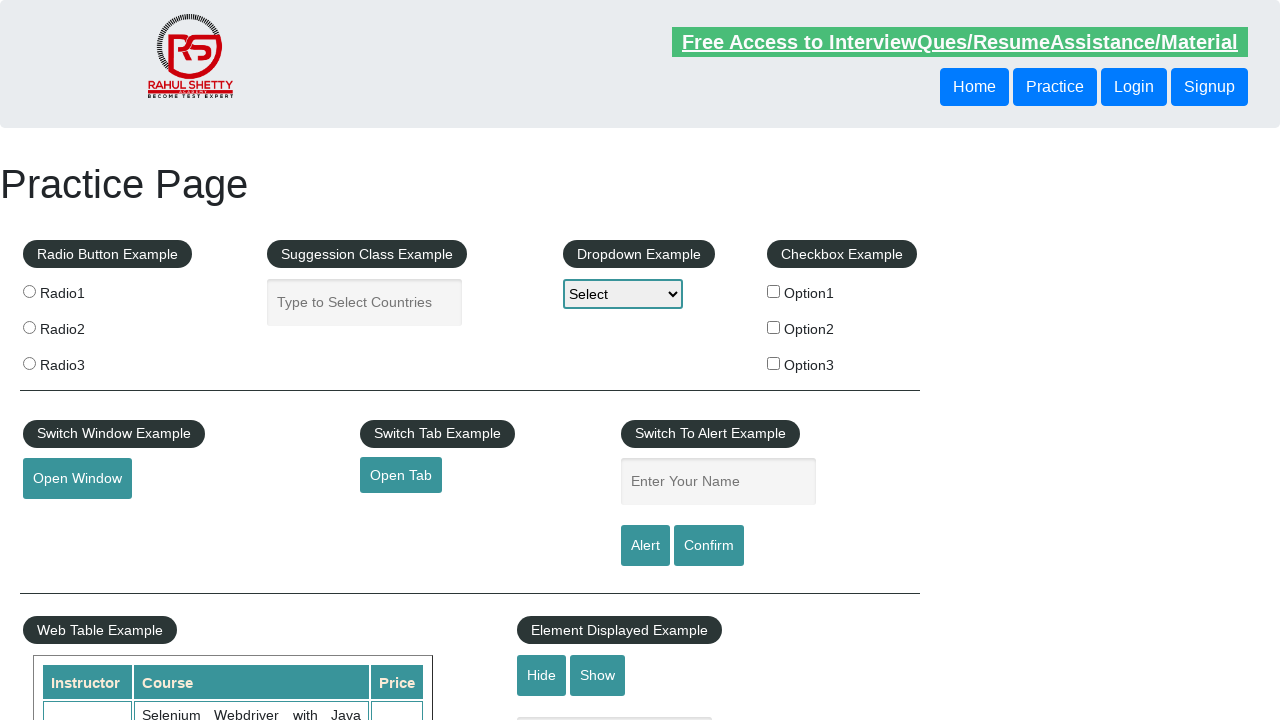

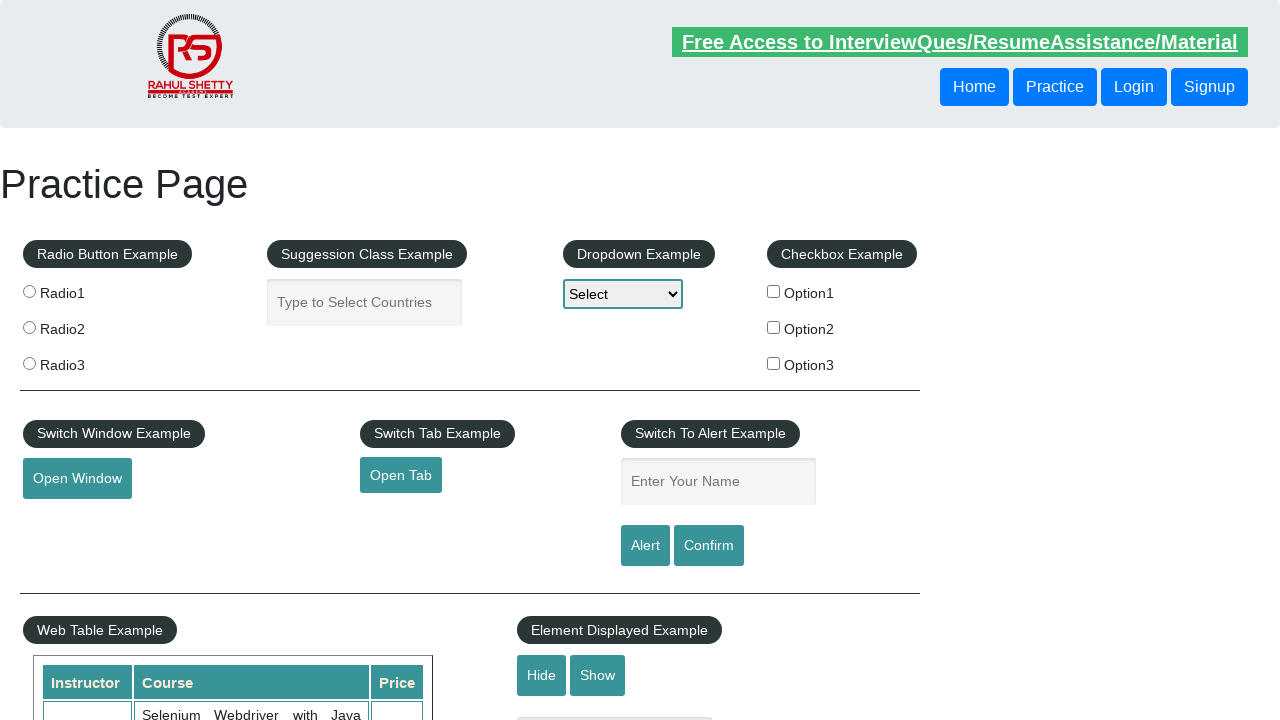